Tests number input field by typing a number

Starting URL: https://the-internet.herokuapp.com/

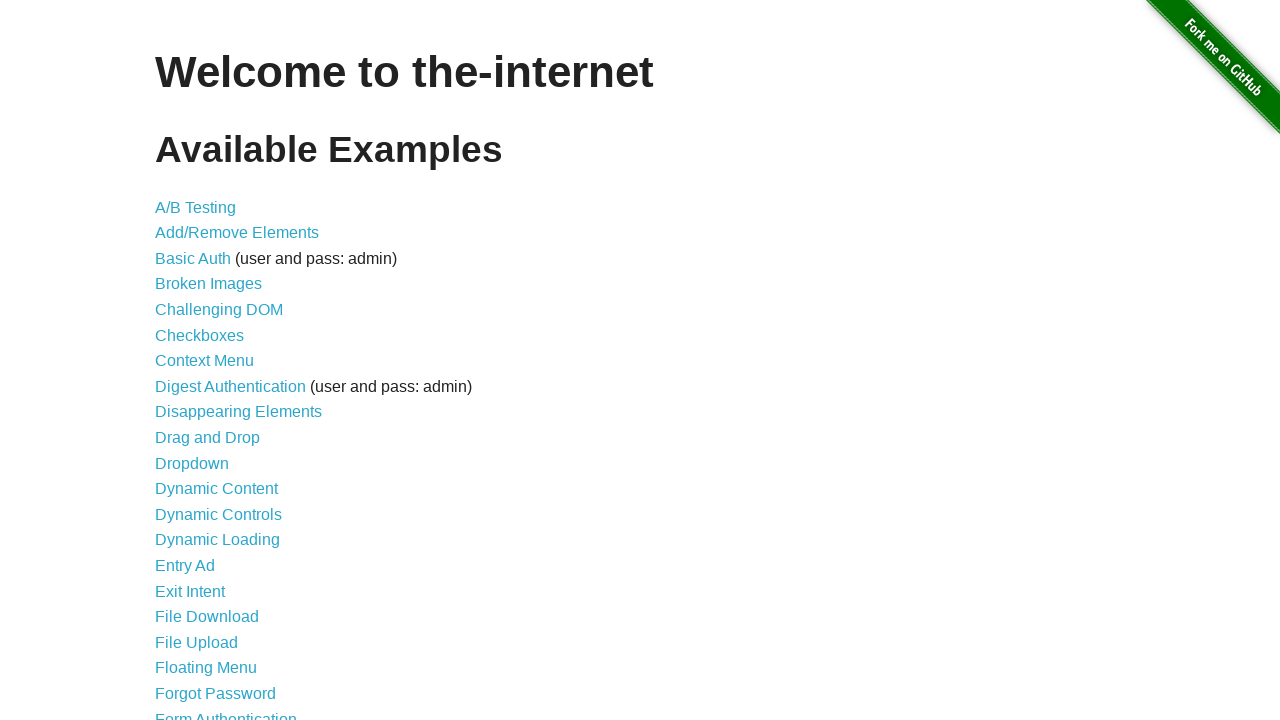

Clicked on Inputs link at (176, 361) on text=Inputs
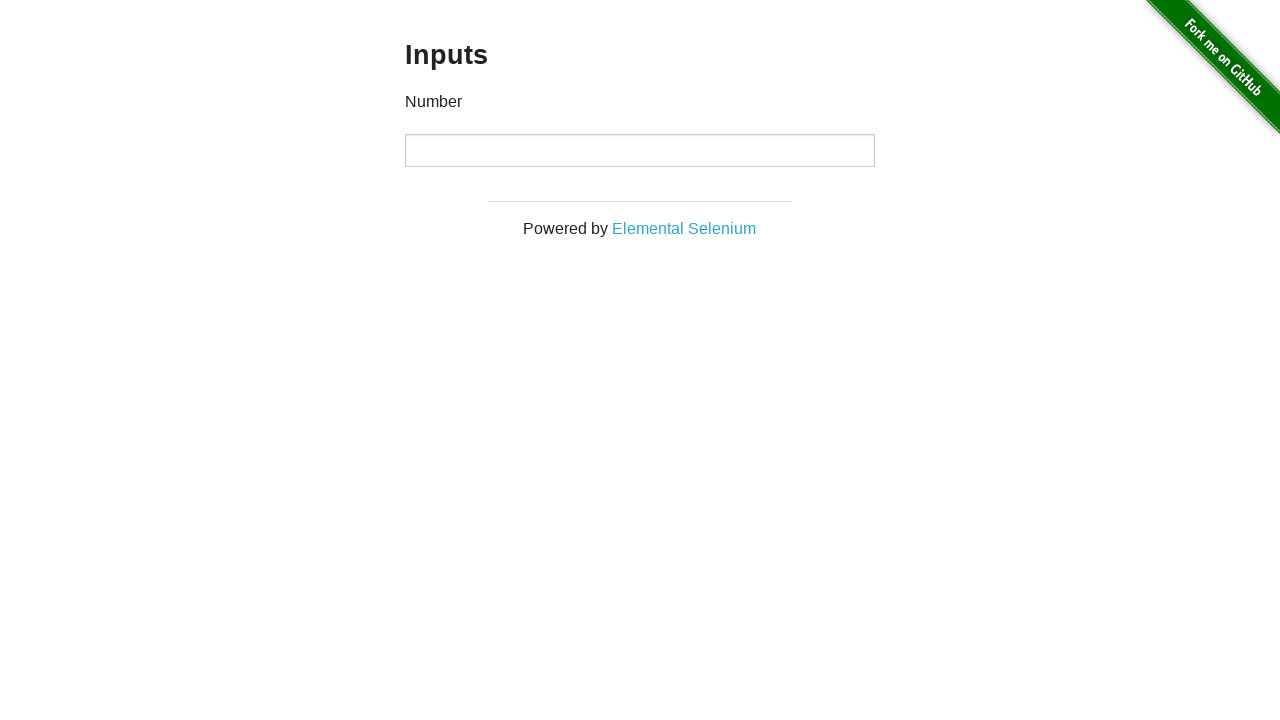

Number input field loaded
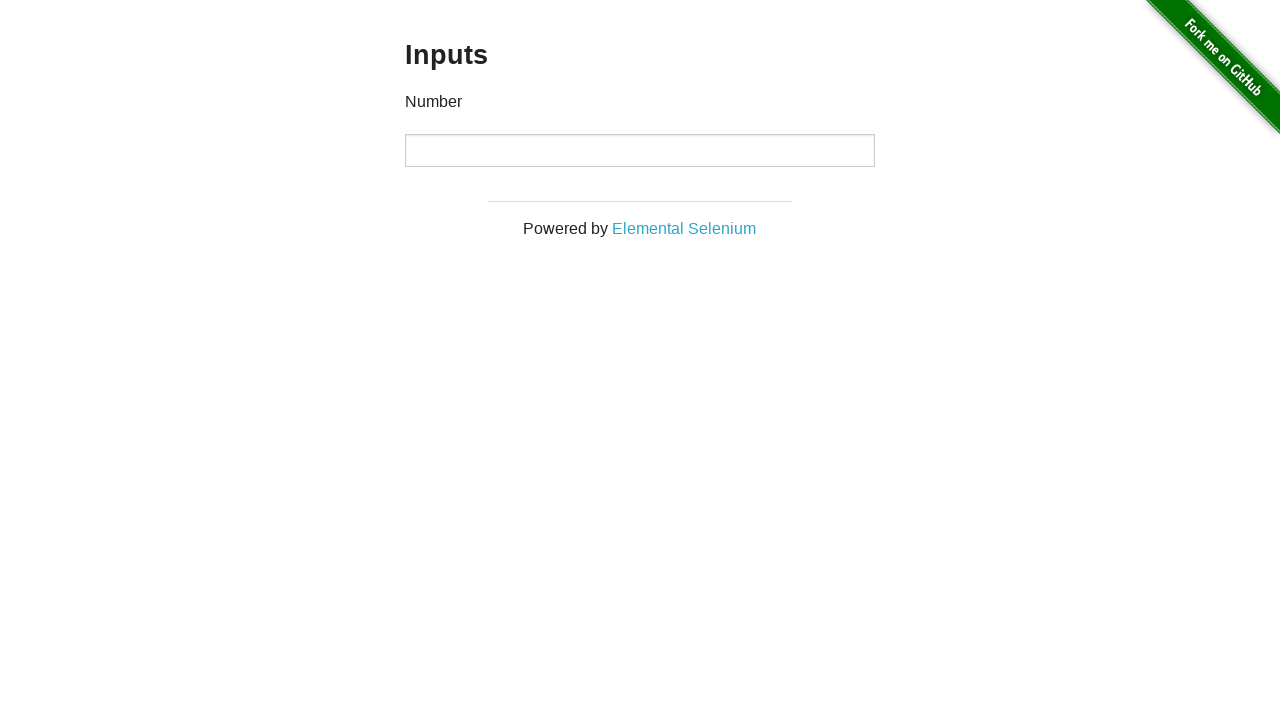

Typed number '7' into number input field on input[type='number']
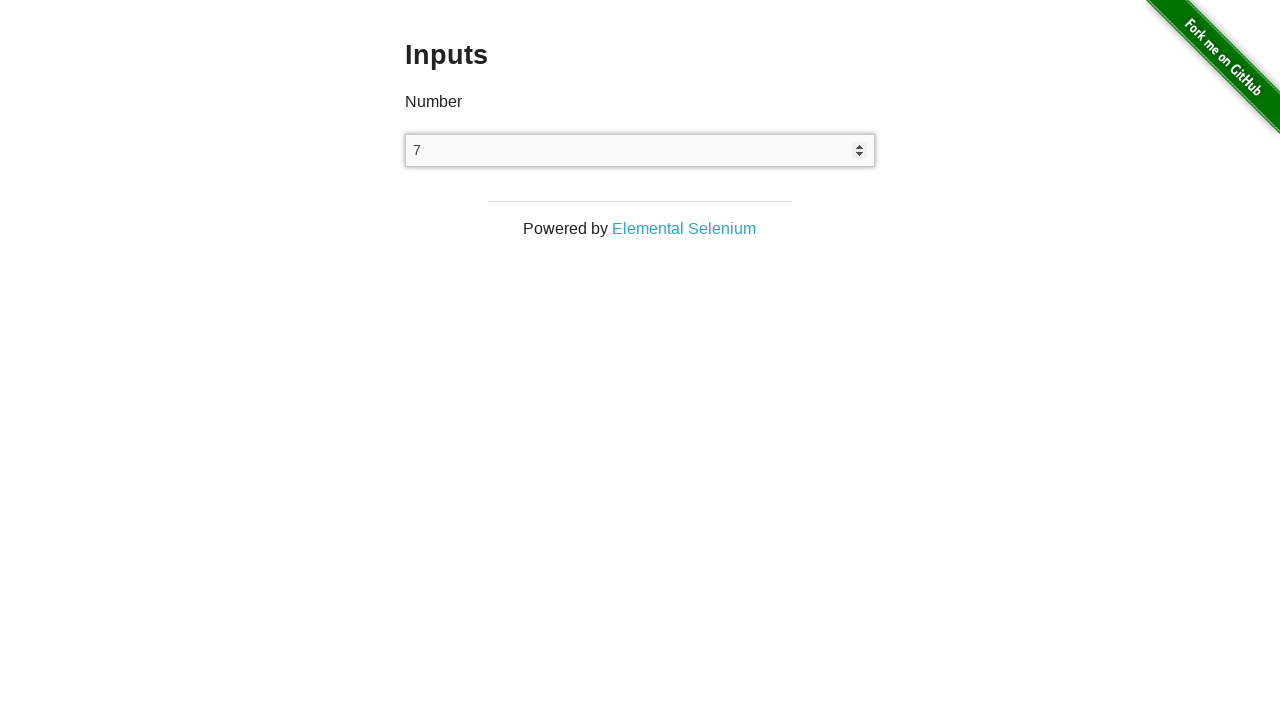

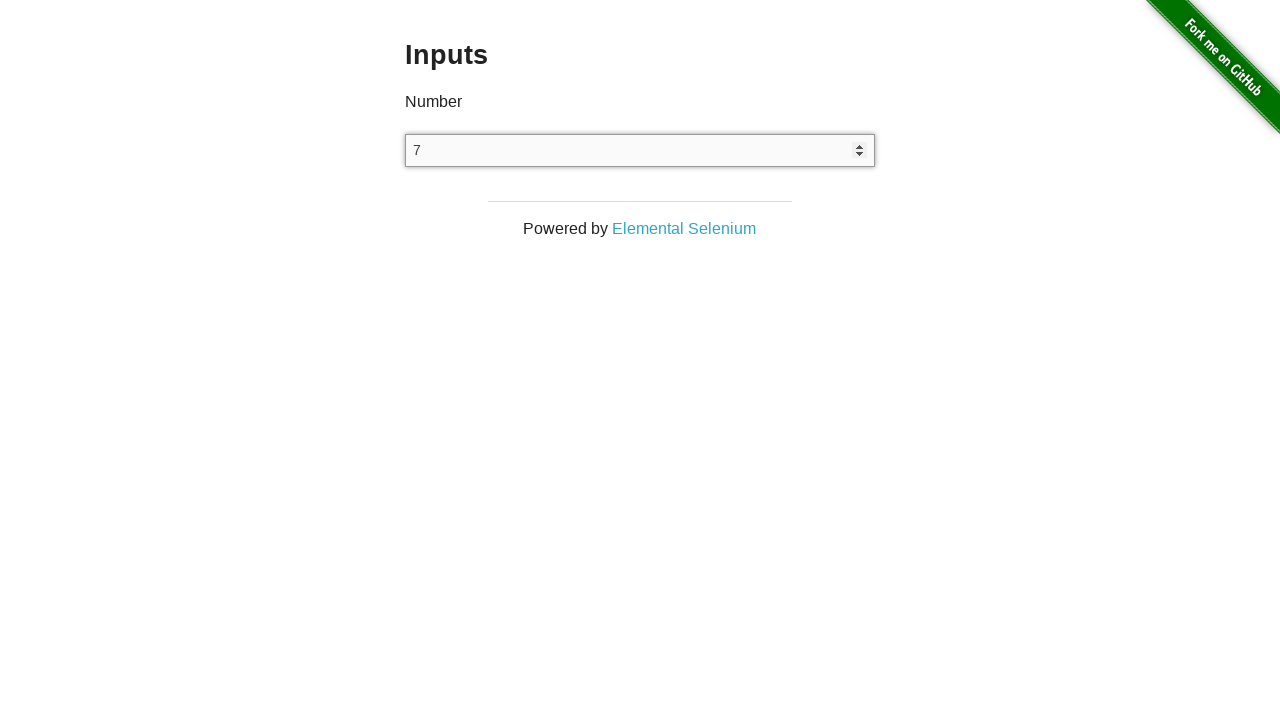